Tests navigation to team page and verifies the three author names are displayed correctly

Starting URL: http://www.99-bottles-of-beer.net/

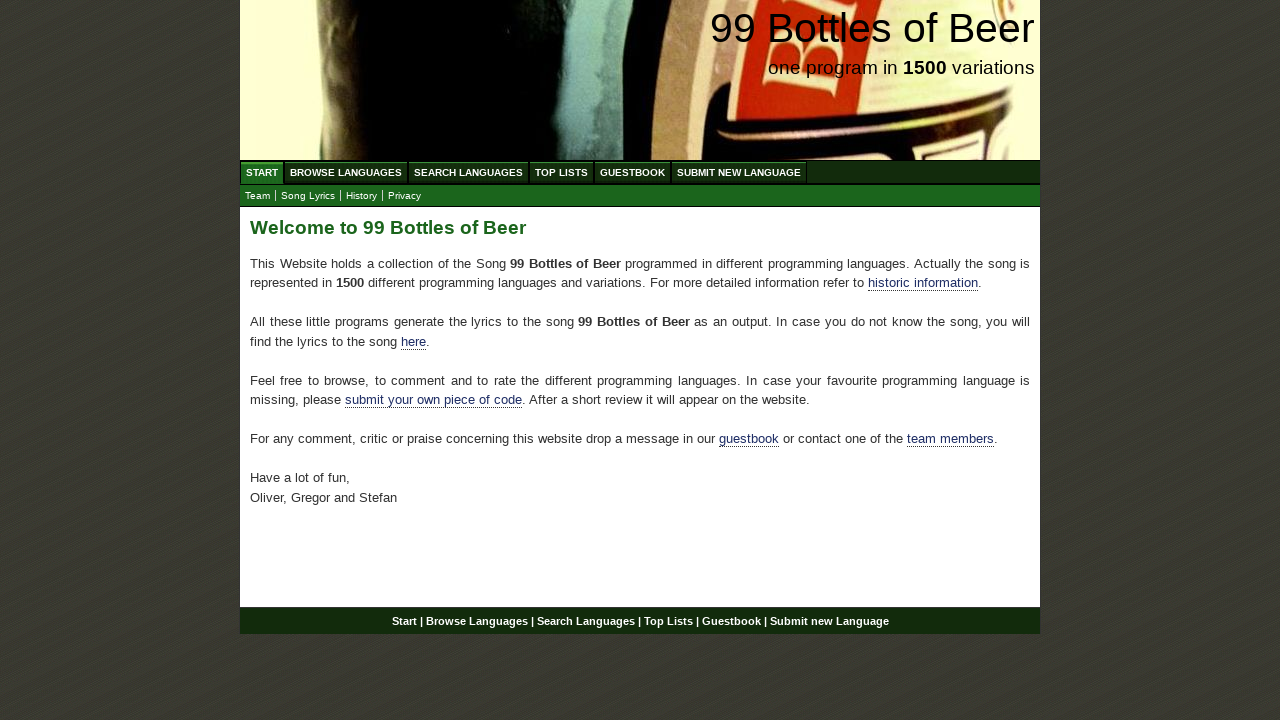

Clicked on team link at (950, 439) on xpath=//*[@id='main']/p[4]/a[2]
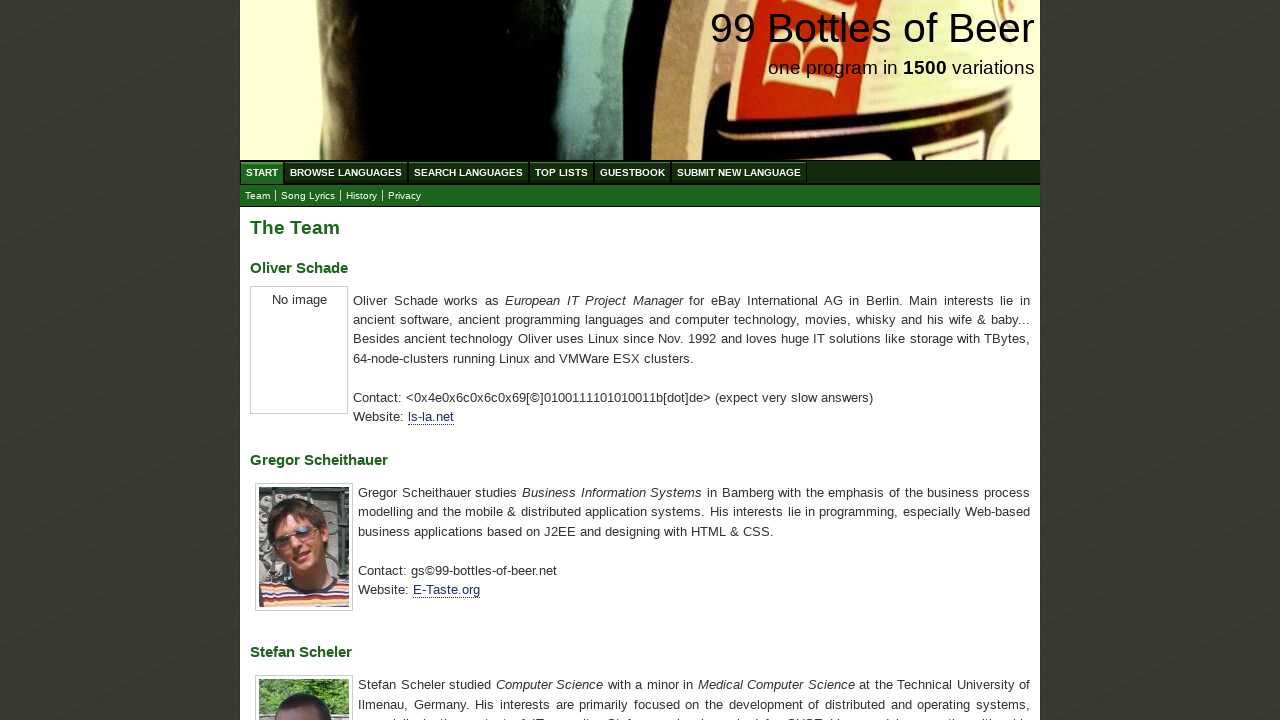

Retrieved first author name: Oliver Schade
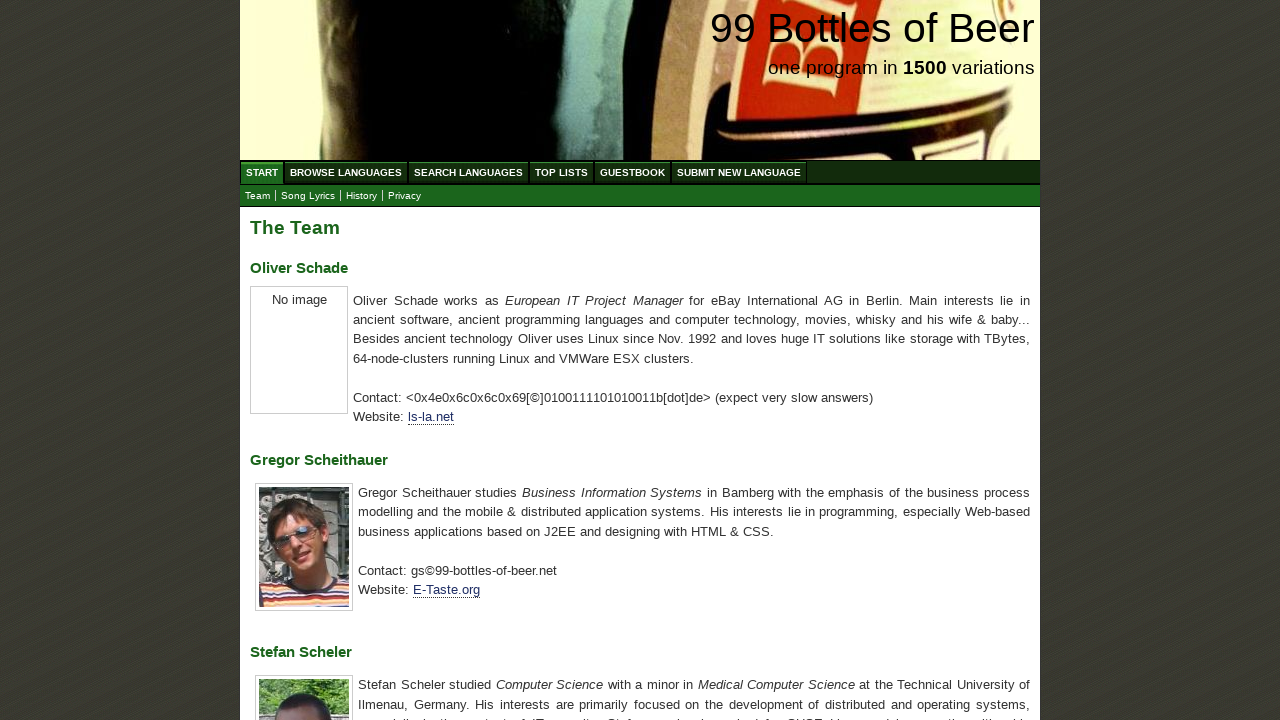

Verified Oliver Schade name is correct
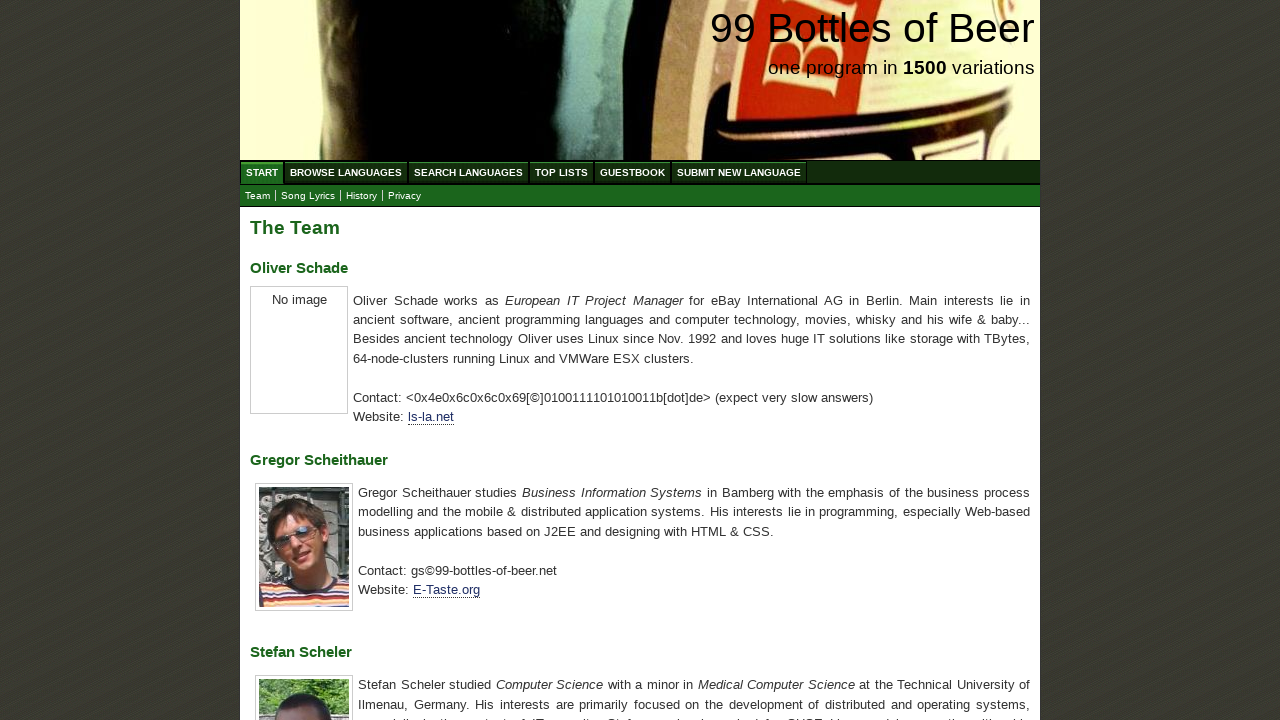

Retrieved second author name: Gregor Scheithauer
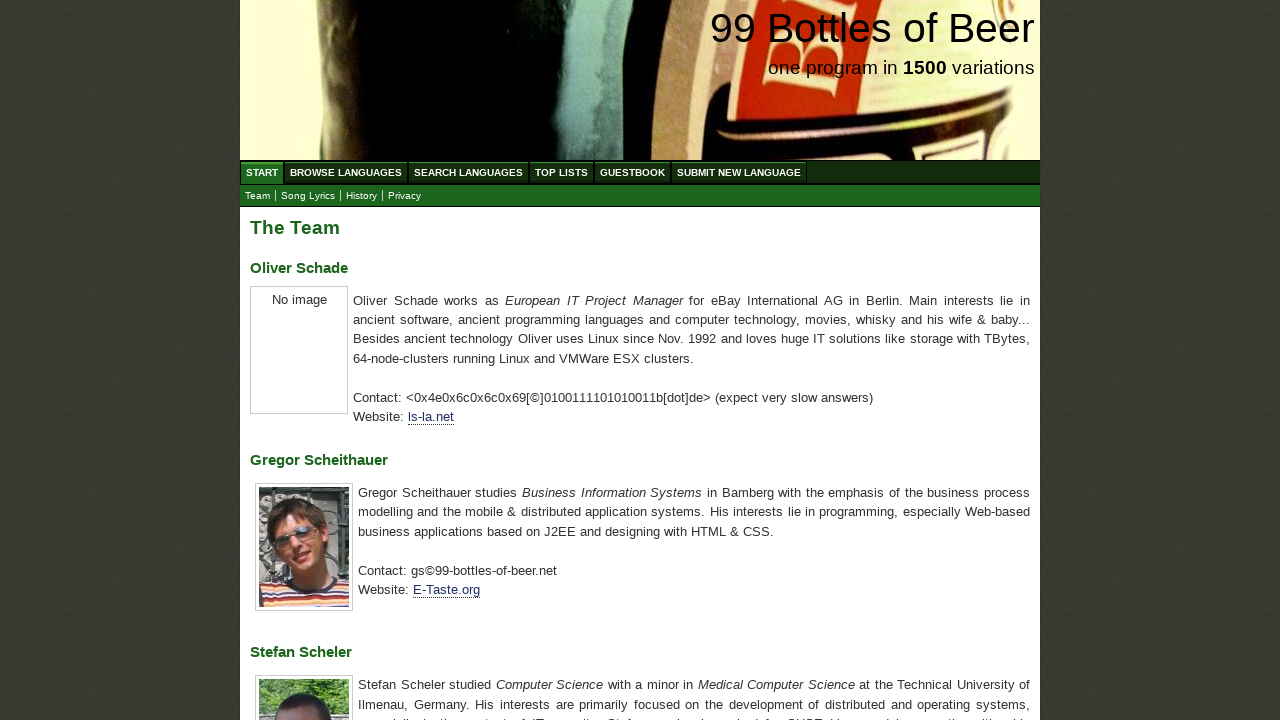

Verified Gregor Scheithauer name is correct
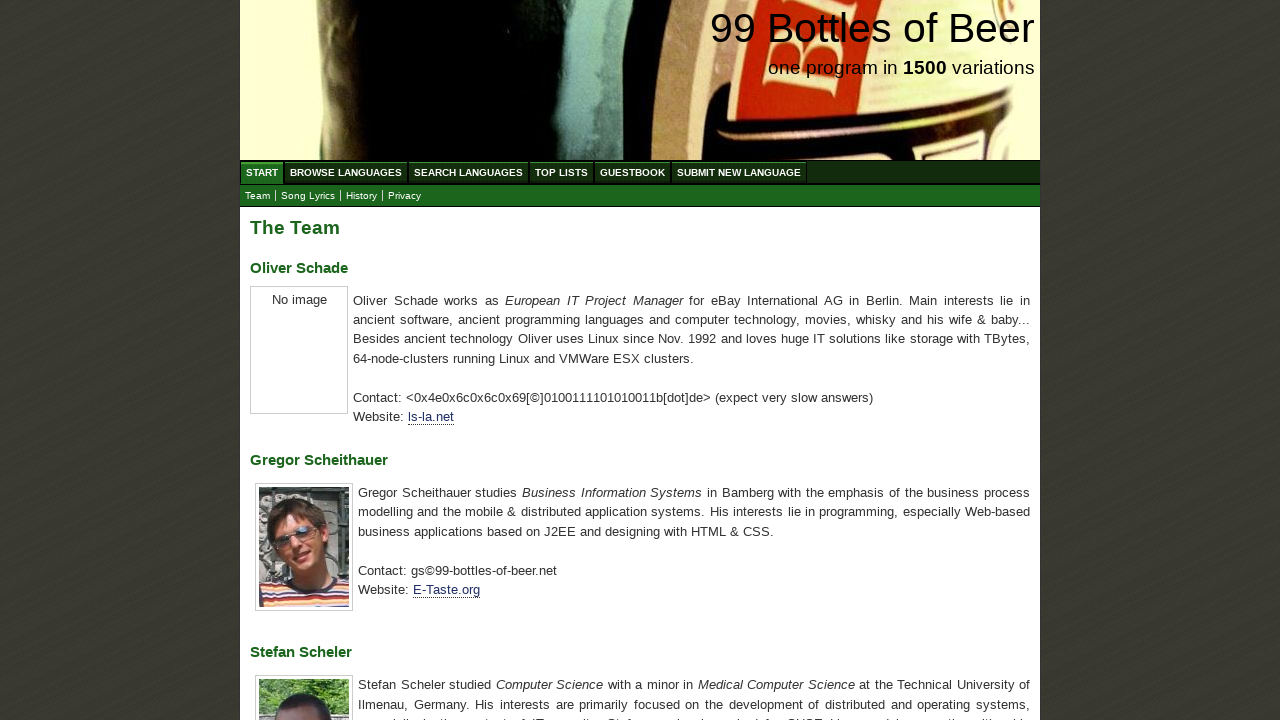

Retrieved third author name: Stefan Scheler
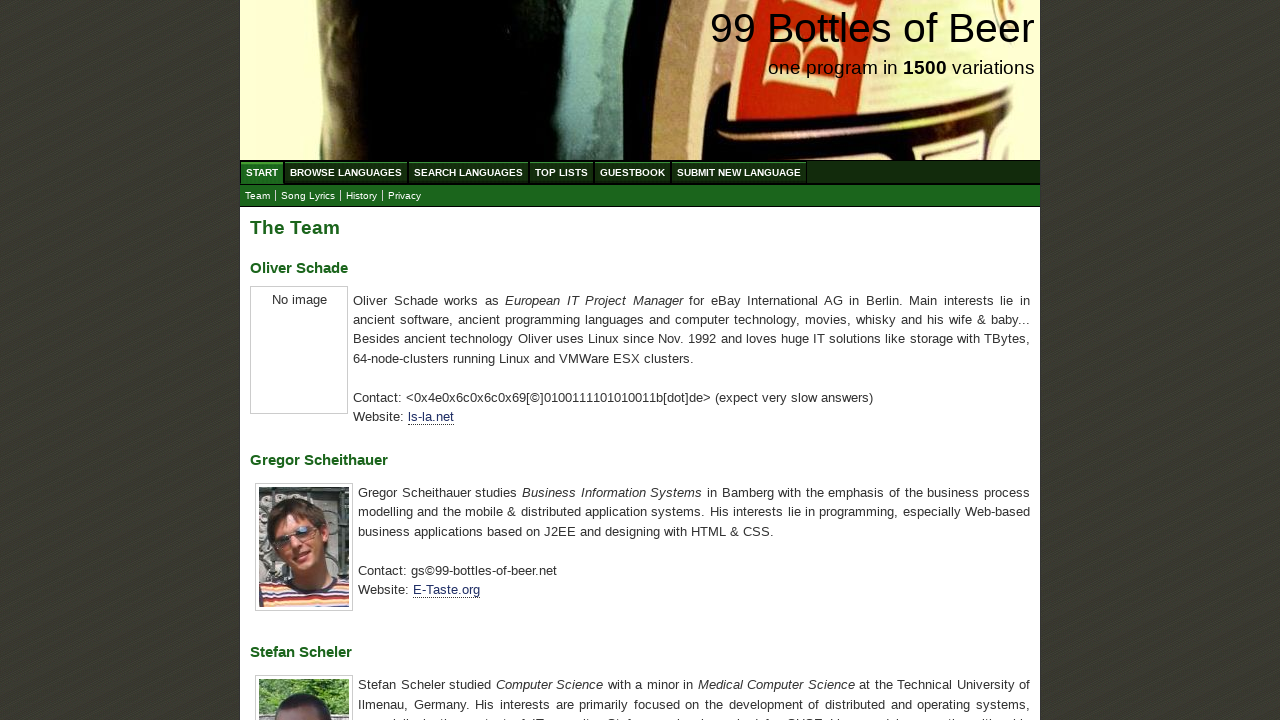

Verified Stefan Scheler name is correct
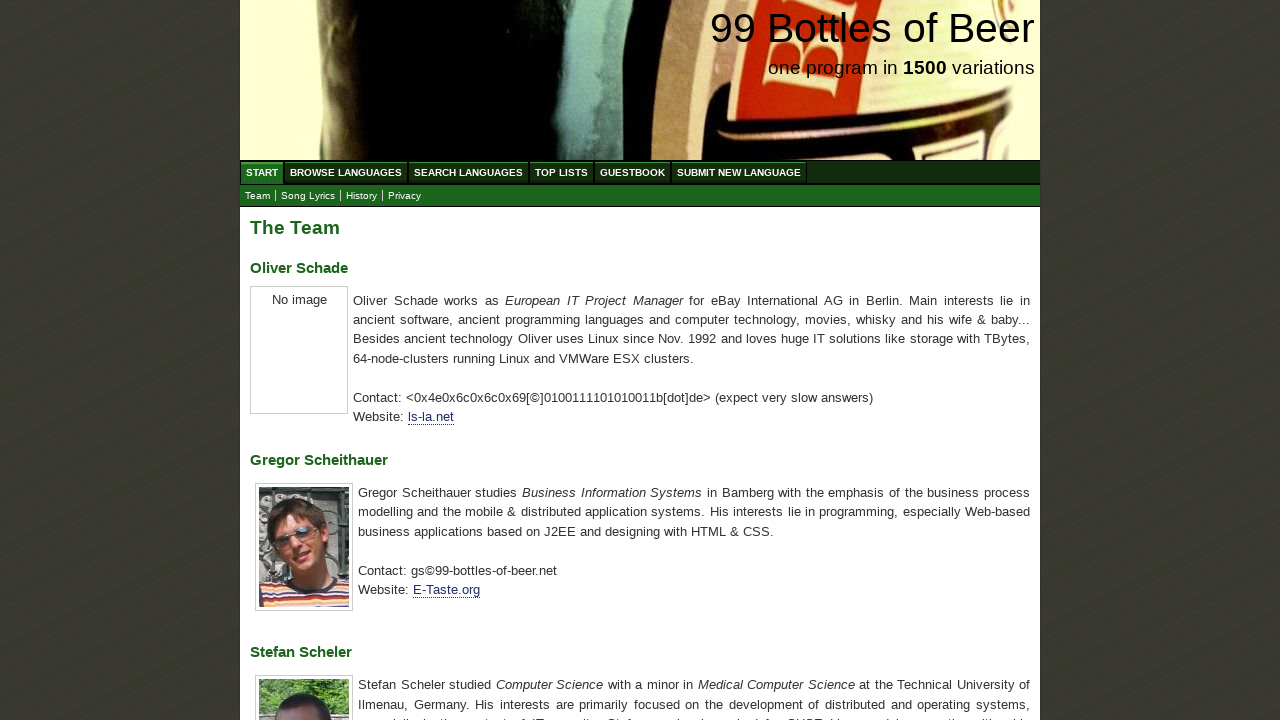

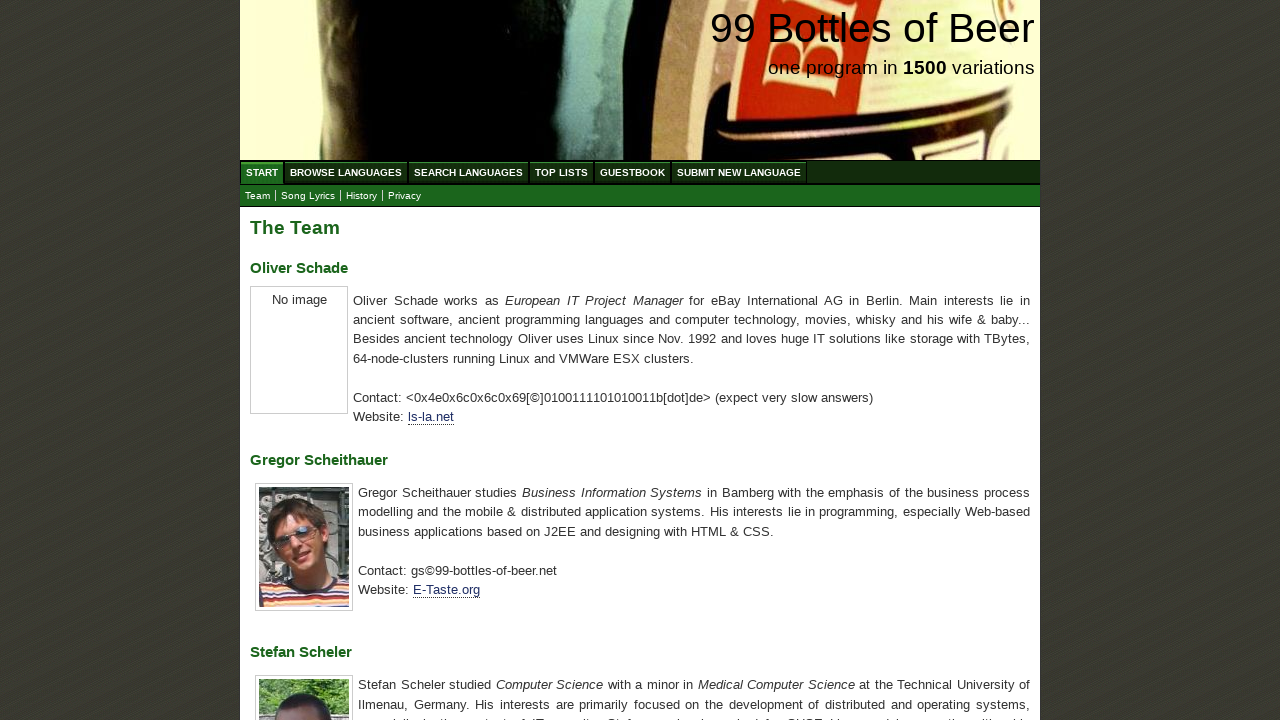